Tests downloading a file by navigating to W3Schools tryit page, switching to the iframe containing the example, and clicking a download link

Starting URL: https://www.w3schools.com/tags/tryit.asp?filename=tryhtml5_a_download

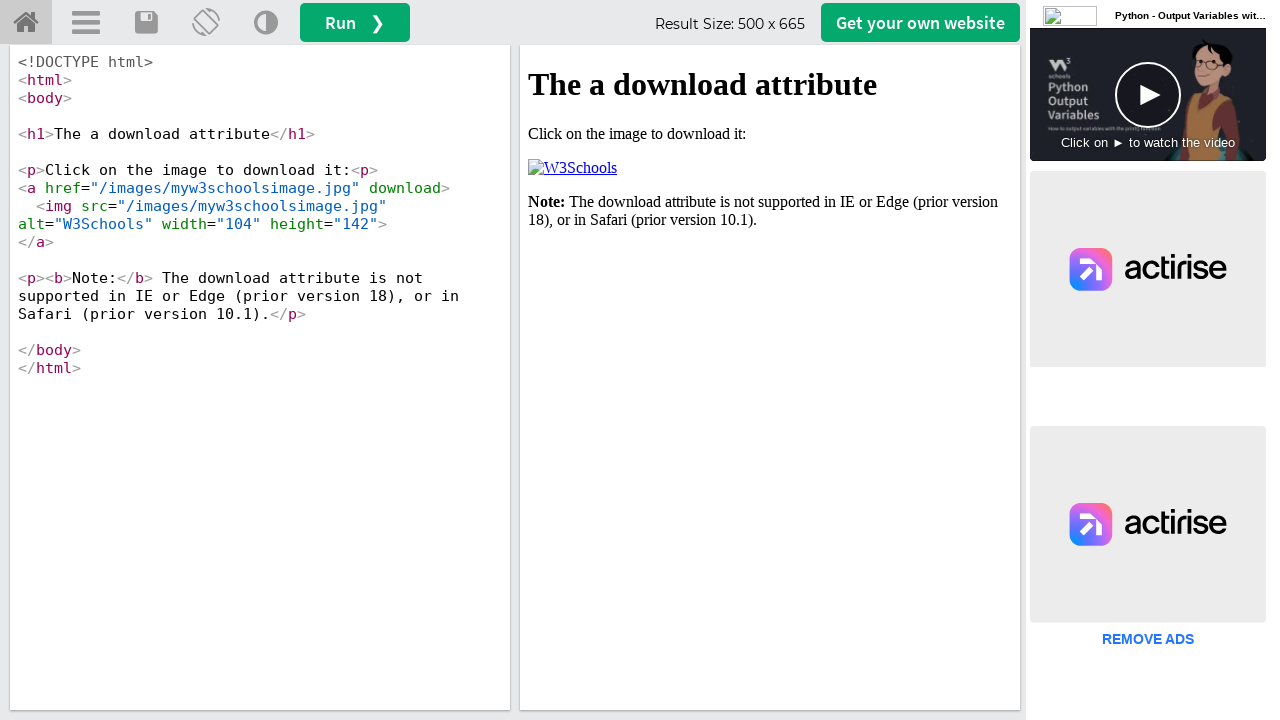

Located the iframe containing the example
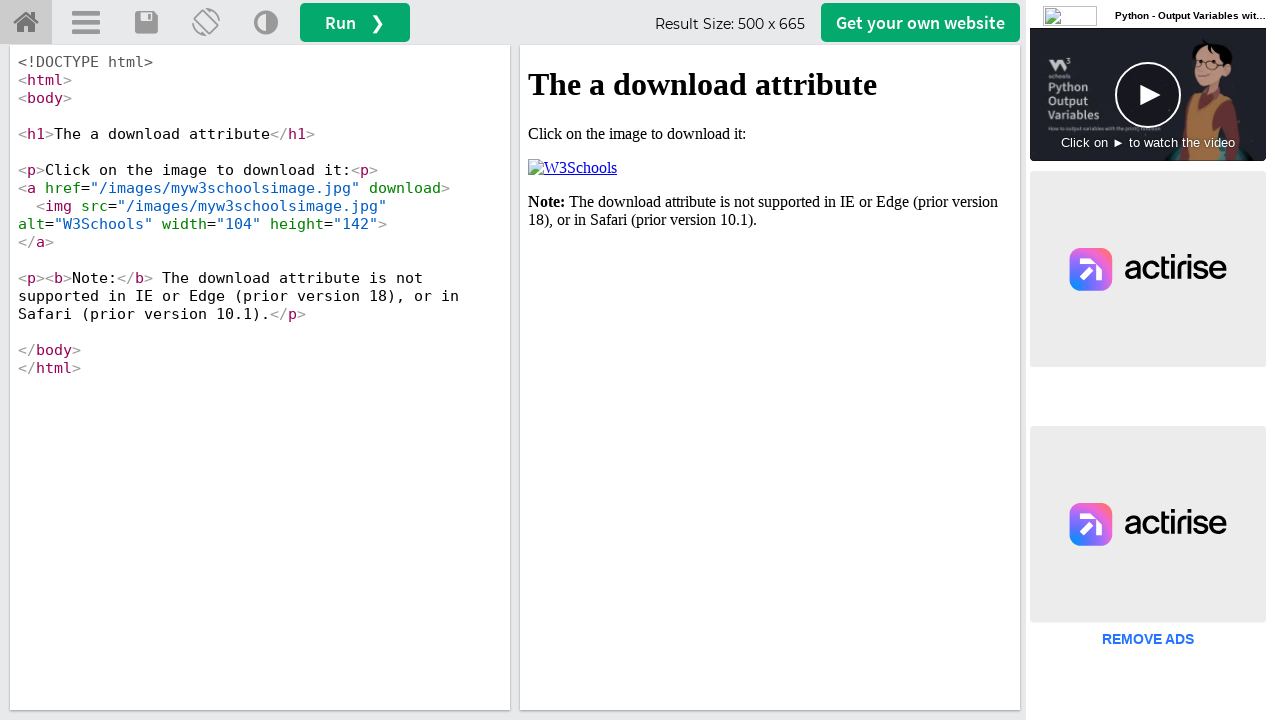

Clicked the download link within the iframe at (572, 168) on #iframeResult >> internal:control=enter-frame >> xpath=/html/body/p[2]/a
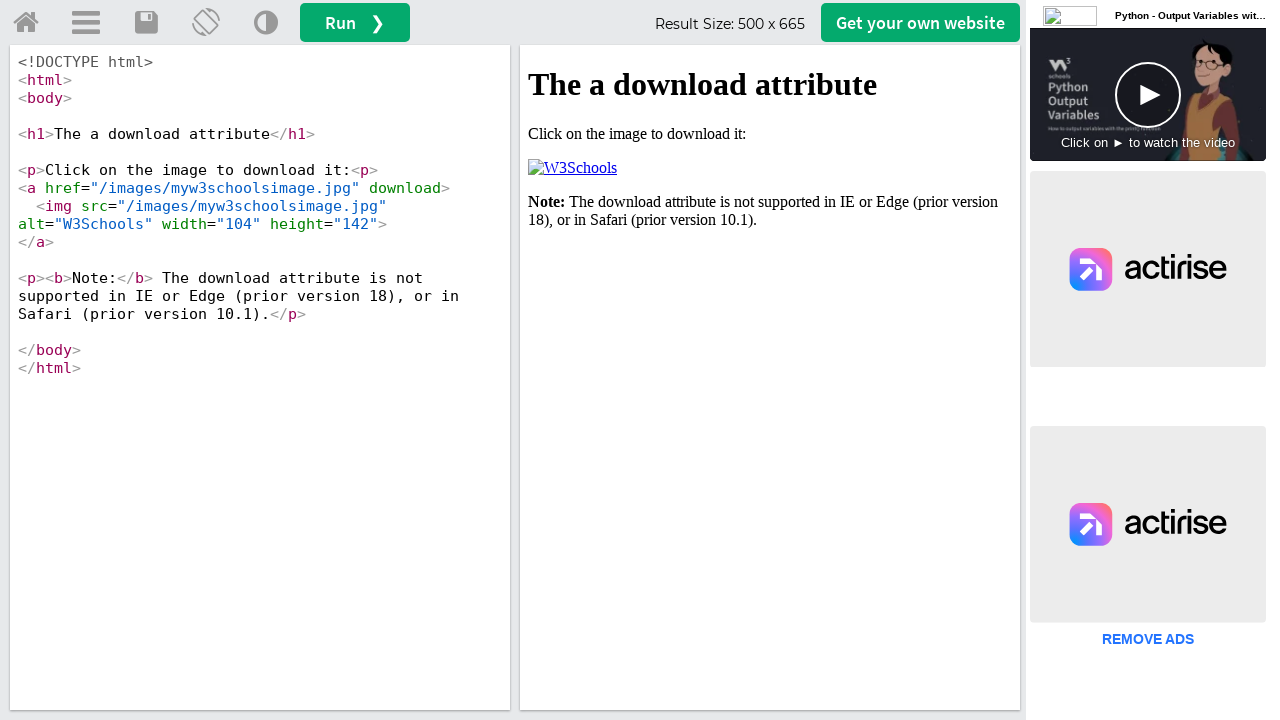

Waited 3 seconds for download to complete
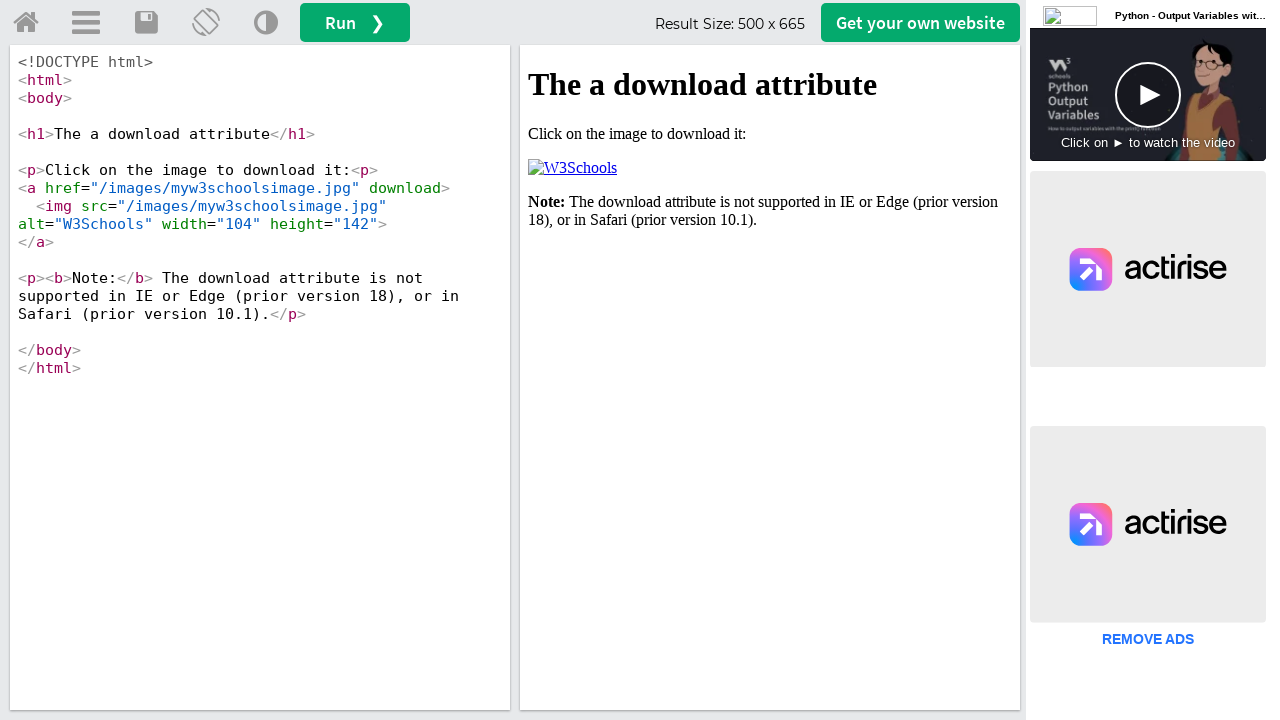

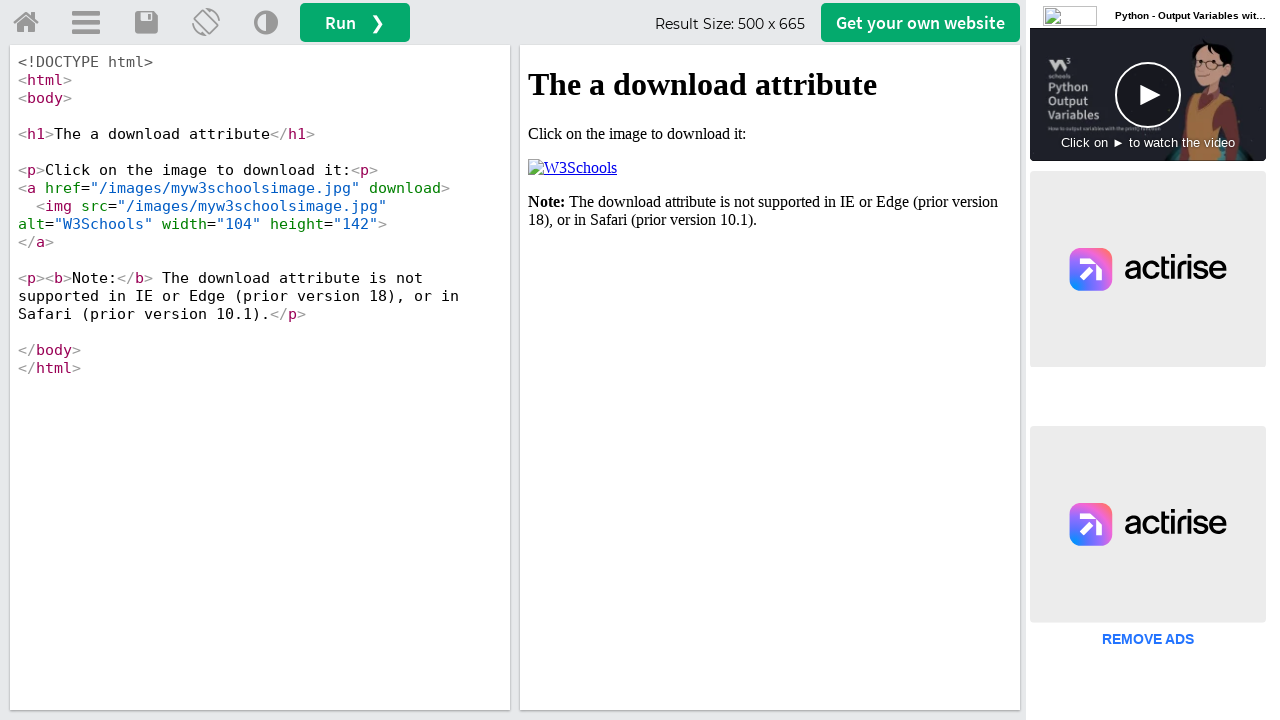